Tests the IUCN Global Invasive Species Database search functionality by clicking the search button and waiting for species list results to load.

Starting URL: https://www.iucngisd.org/gisd/search.php

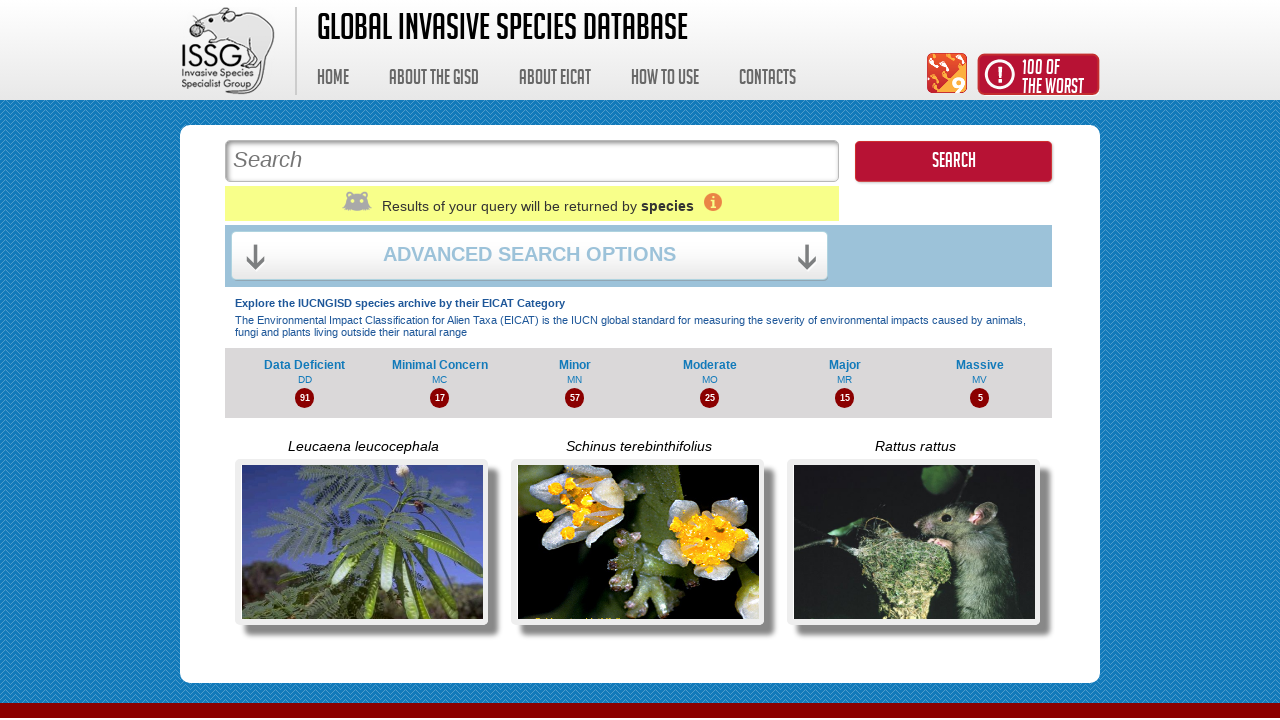

Clicked search button to initiate IUCN GISD search at (954, 163) on #go
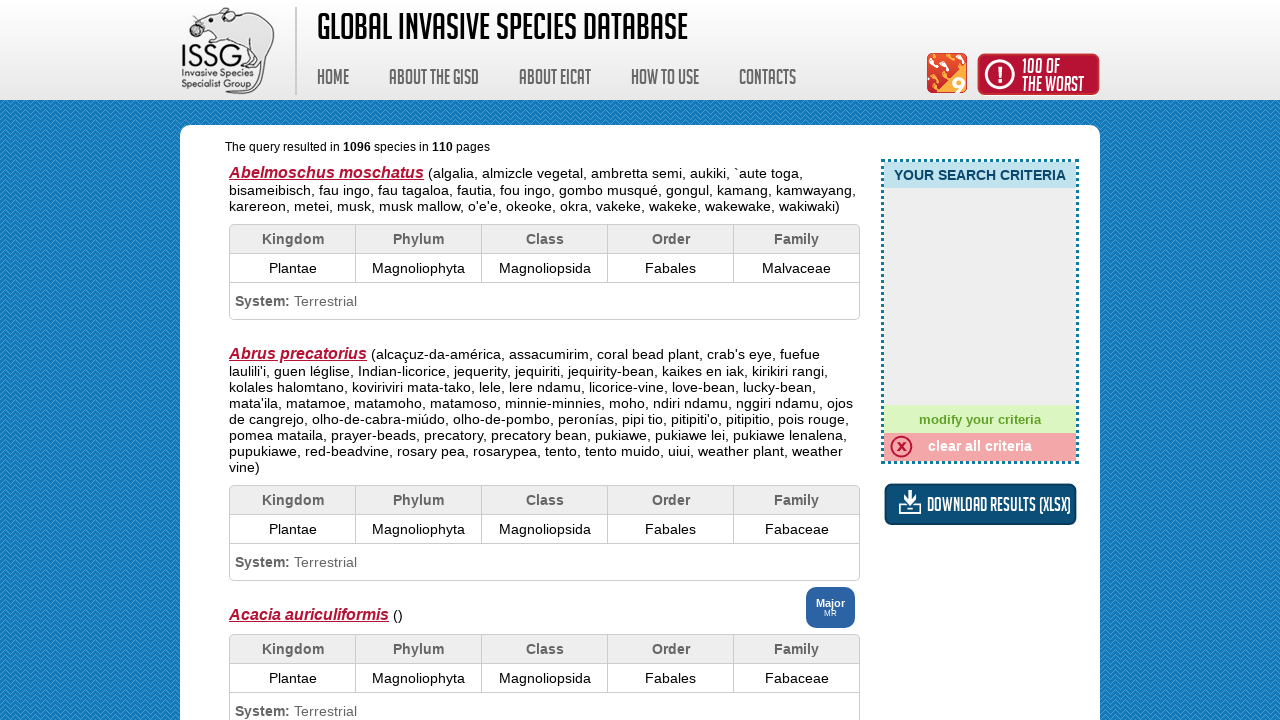

Species list results loaded successfully
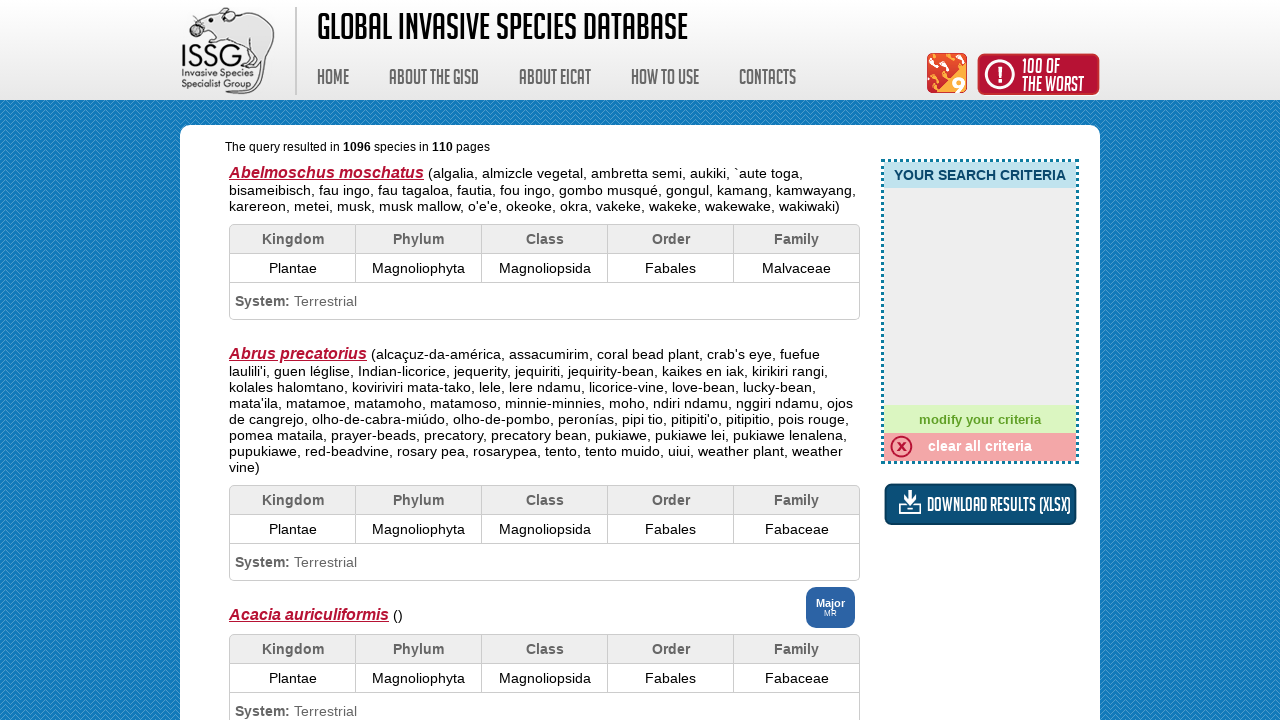

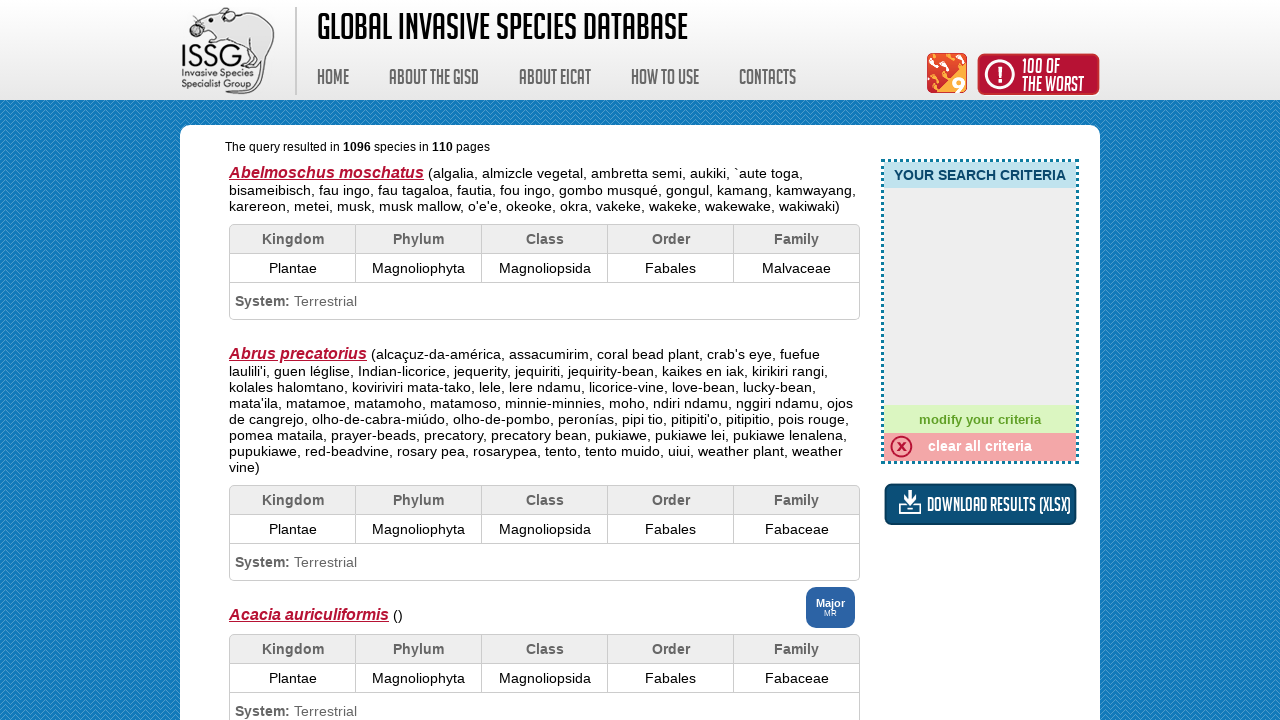